Tests a form submission by reading a value from an image attribute, calculating a mathematical result (log of |12*sin(x)|), filling the answer field, checking two checkboxes, and submitting the form.

Starting URL: http://suninjuly.github.io/get_attribute.html

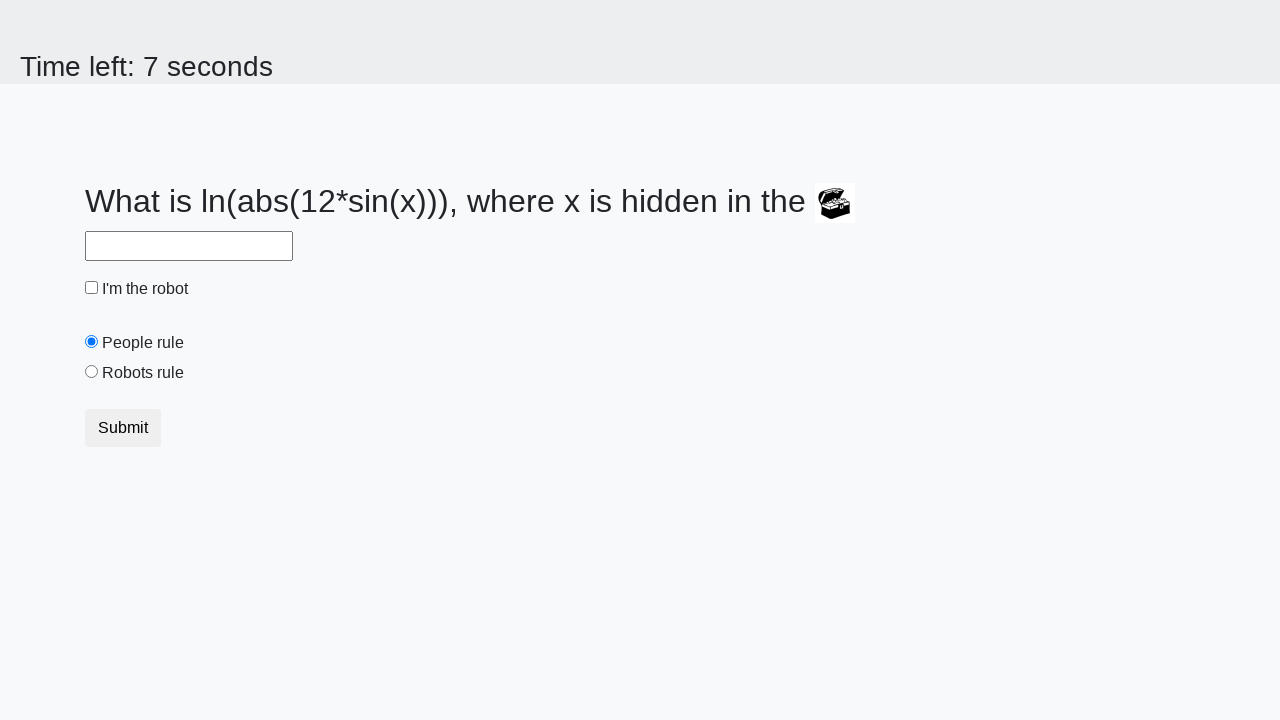

Located image element containing valuex attribute
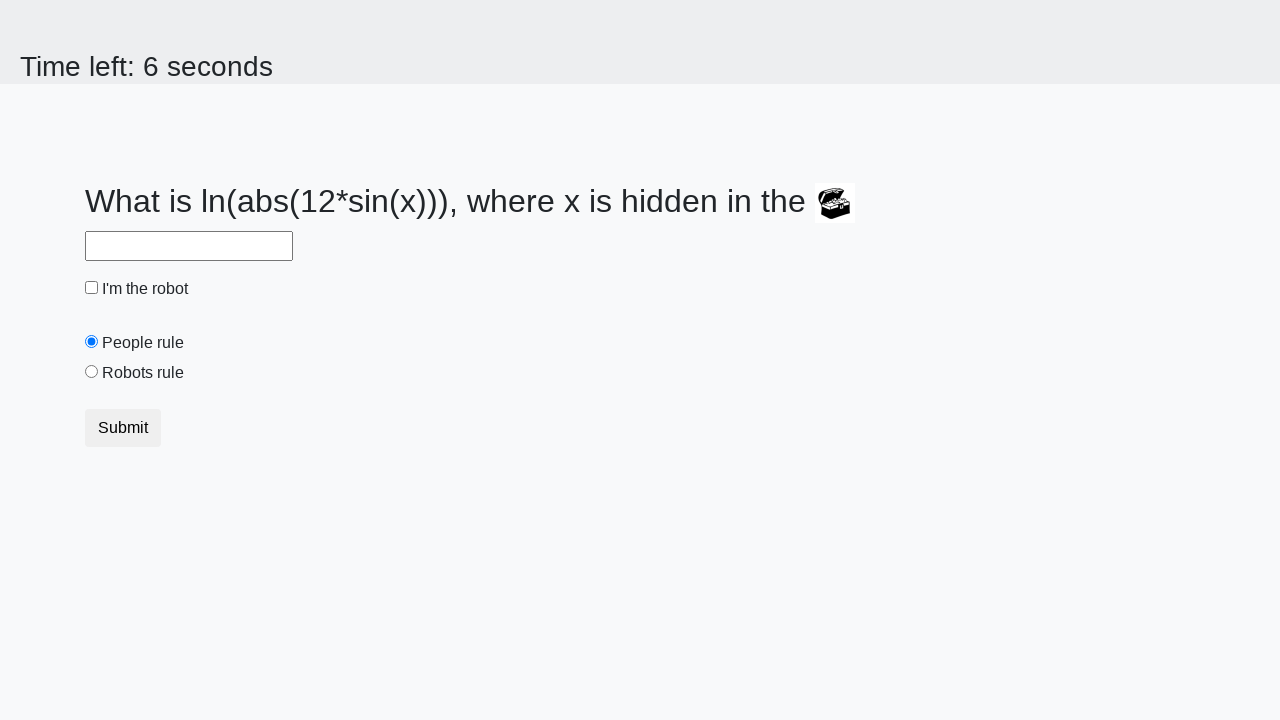

Retrieved valuex attribute value: 613
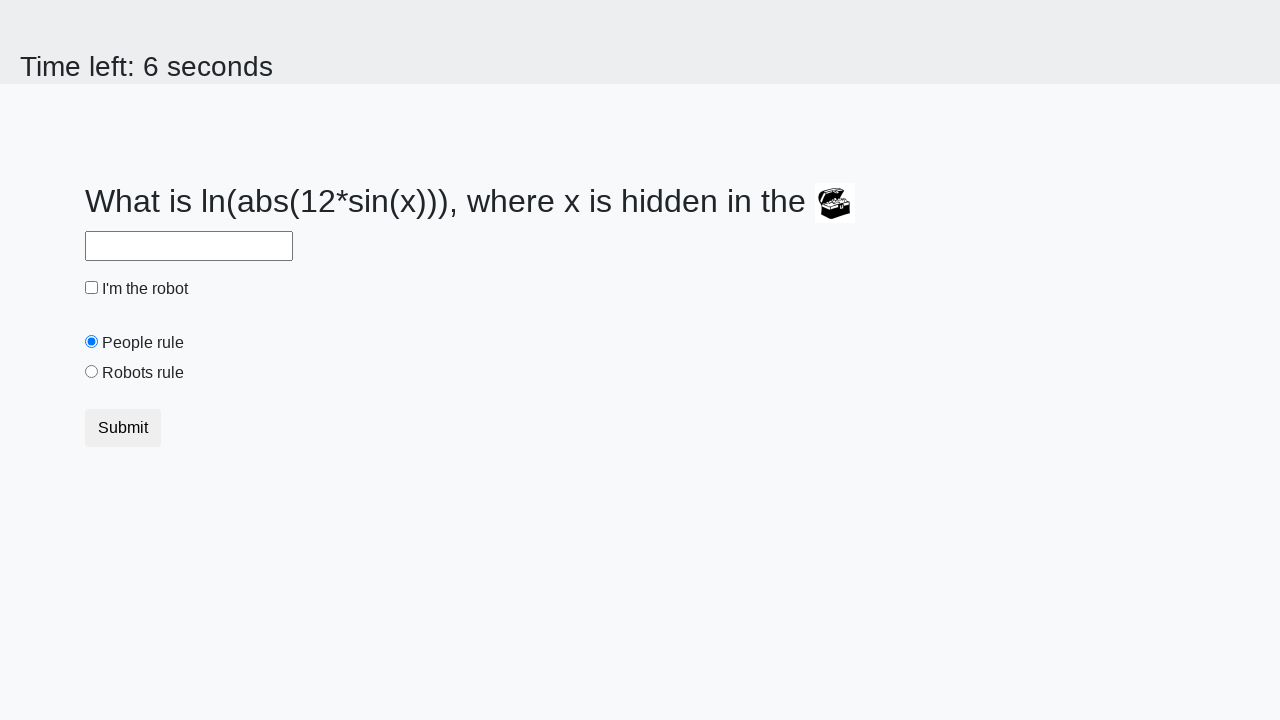

Calculated answer using log(|12*sin(x)|): 1.5164367425288232
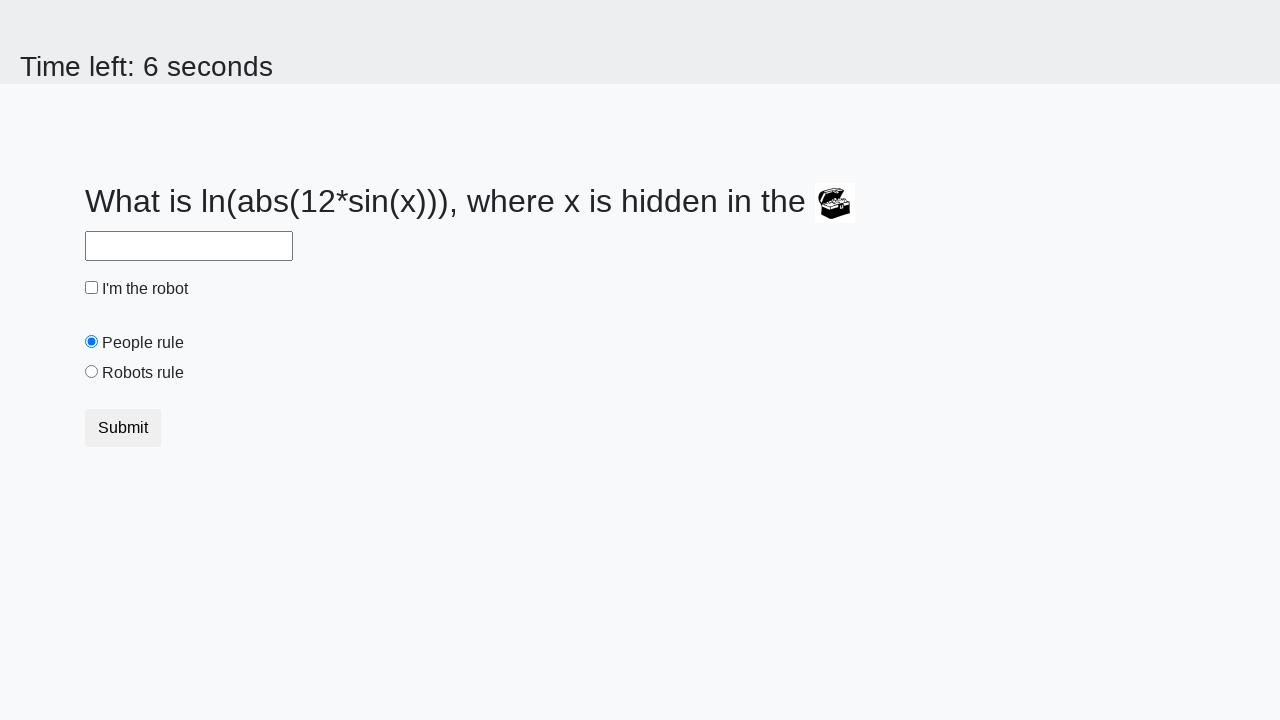

Filled answer field with calculated value: 1.5164367425288232 on #answer
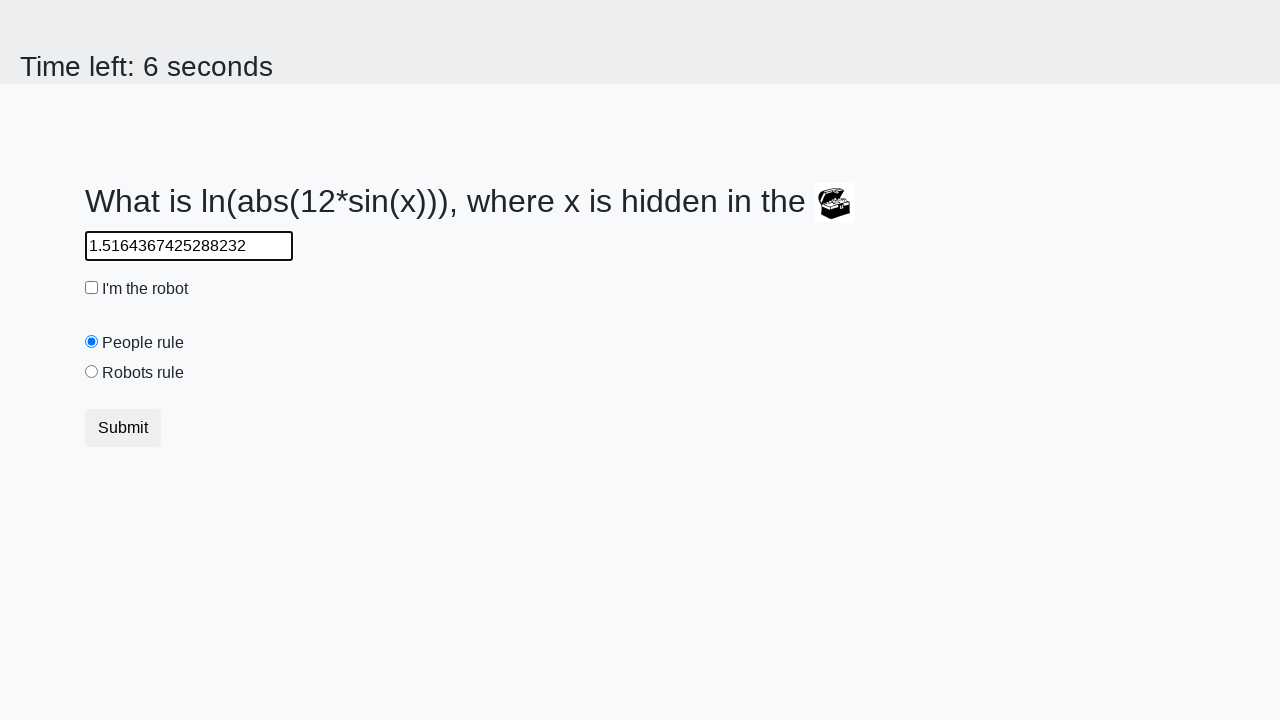

Checked the robot checkbox at (92, 288) on #robotCheckbox
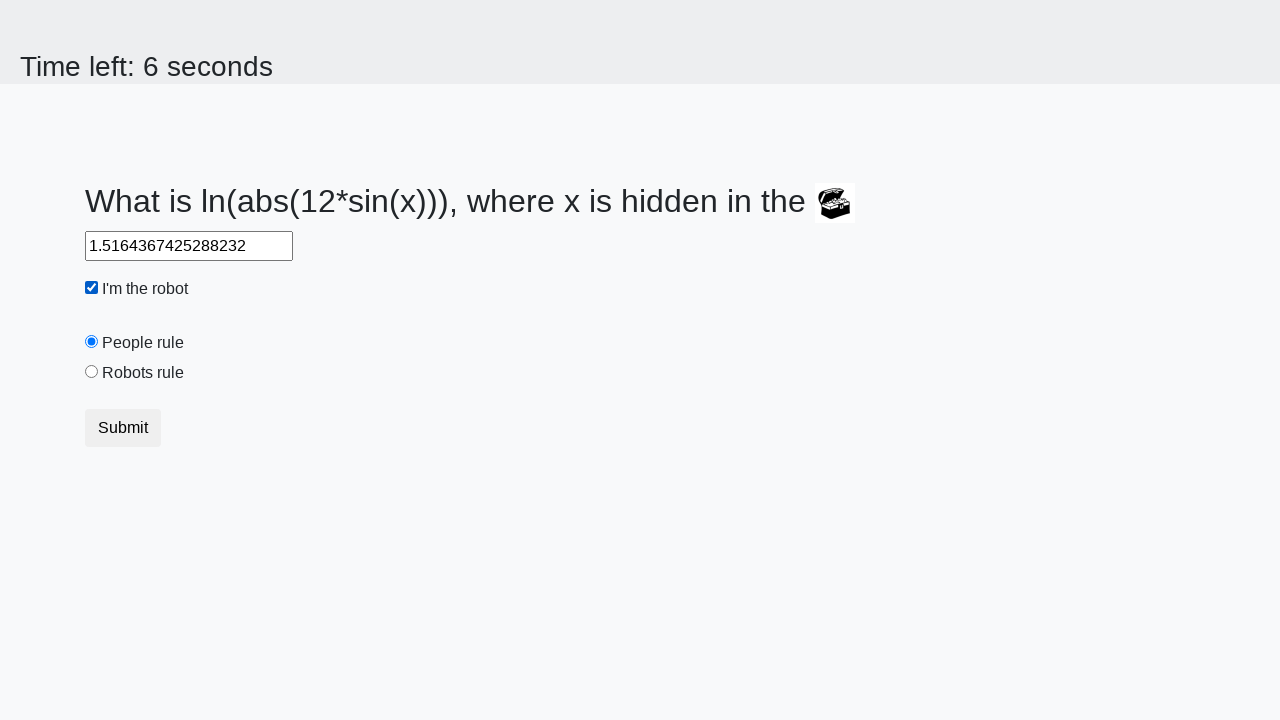

Checked the robots rule checkbox at (92, 372) on #robotsRule
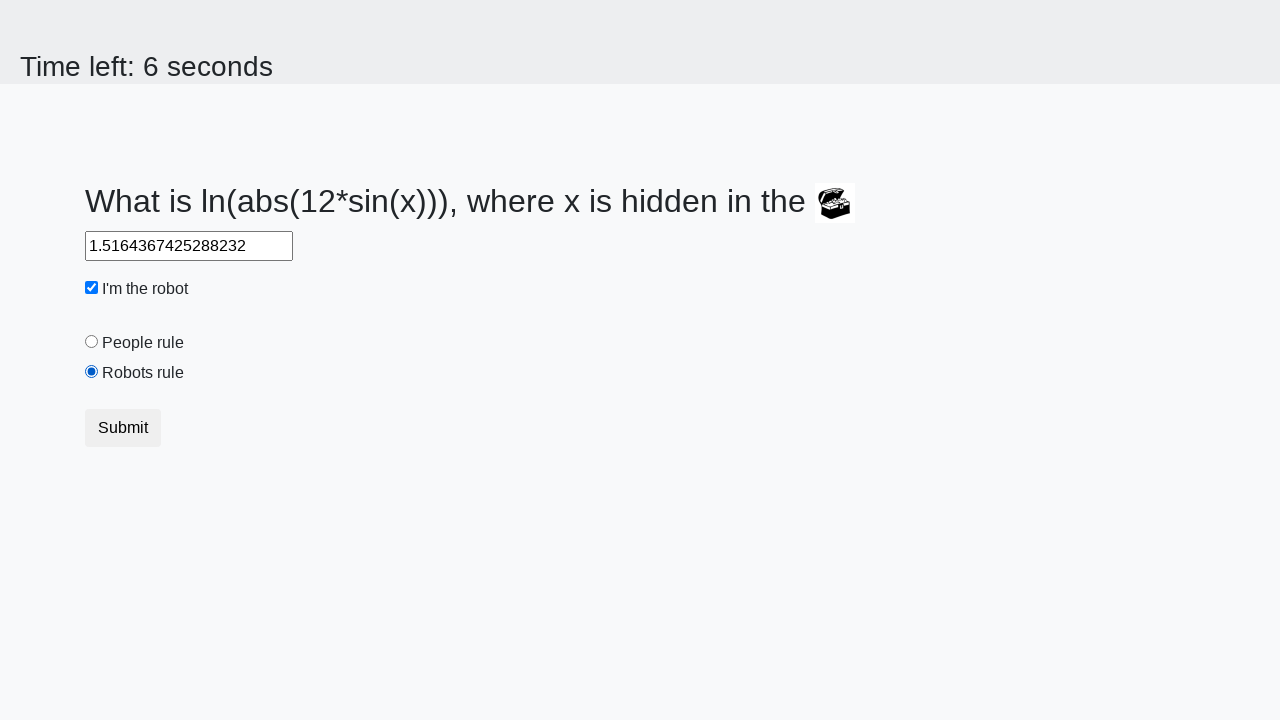

Clicked submit button to submit the form at (123, 428) on button.btn
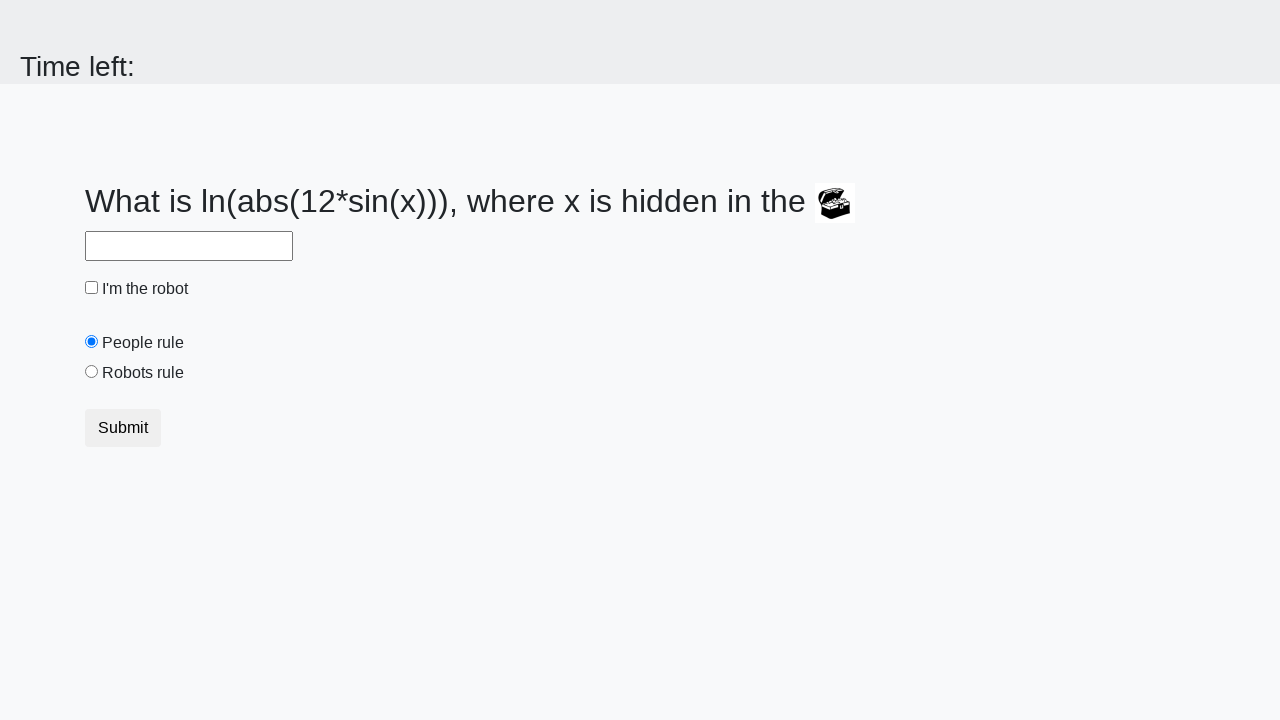

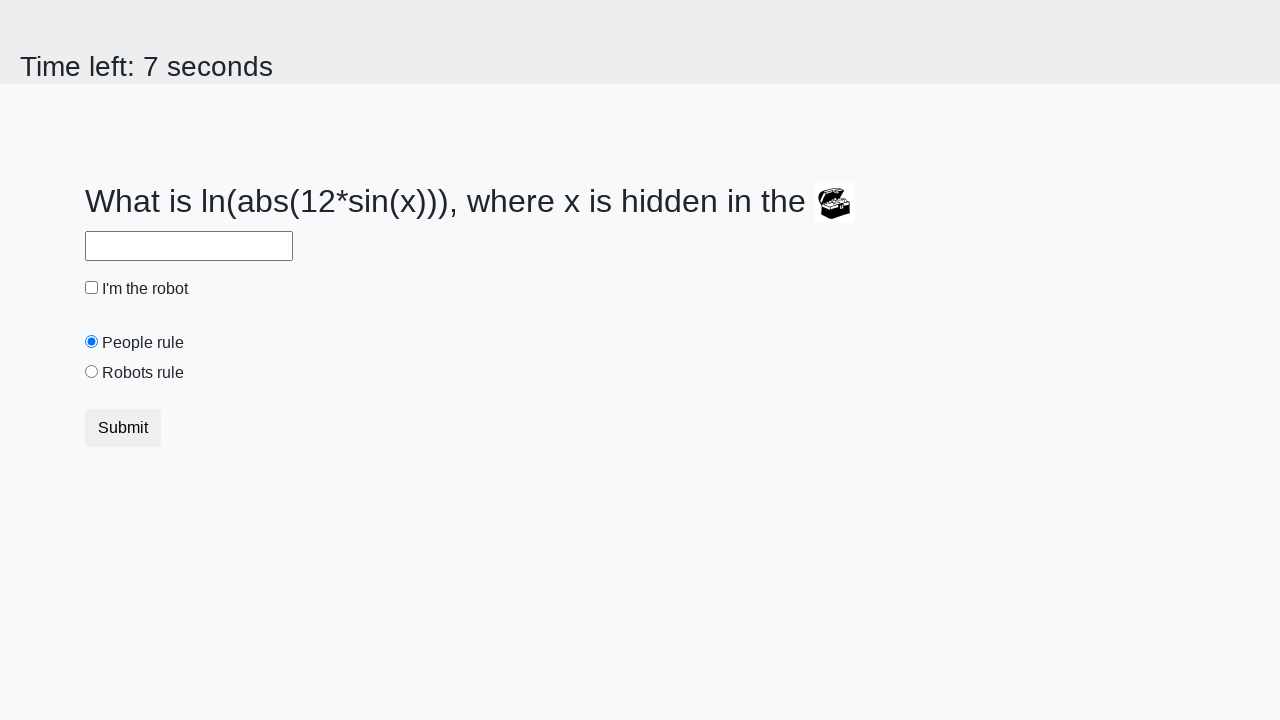